Tests stock query functionality on Taiwan Depository & Clearing Corporation website by entering a stock number and submitting the search form

Starting URL: https://www.tdcc.com.tw/portal/zh/smWeb/qryStock

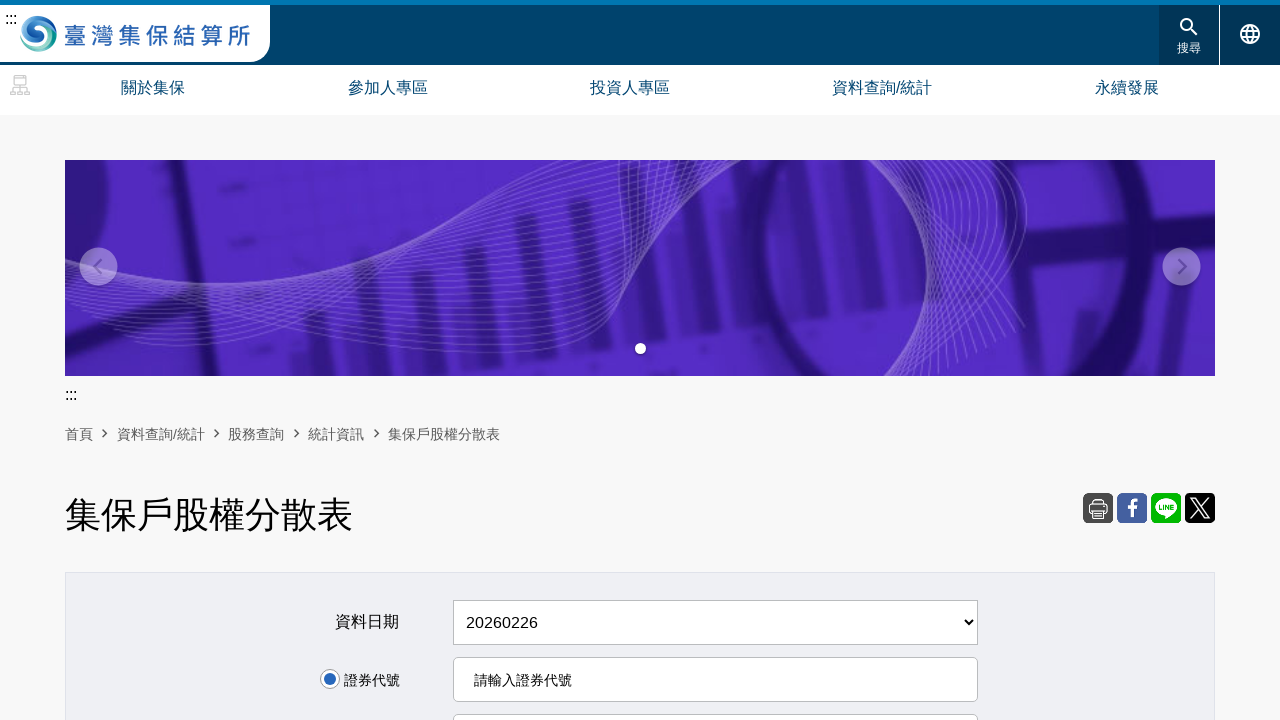

Filled stock number input field with '2330' on #StockNo
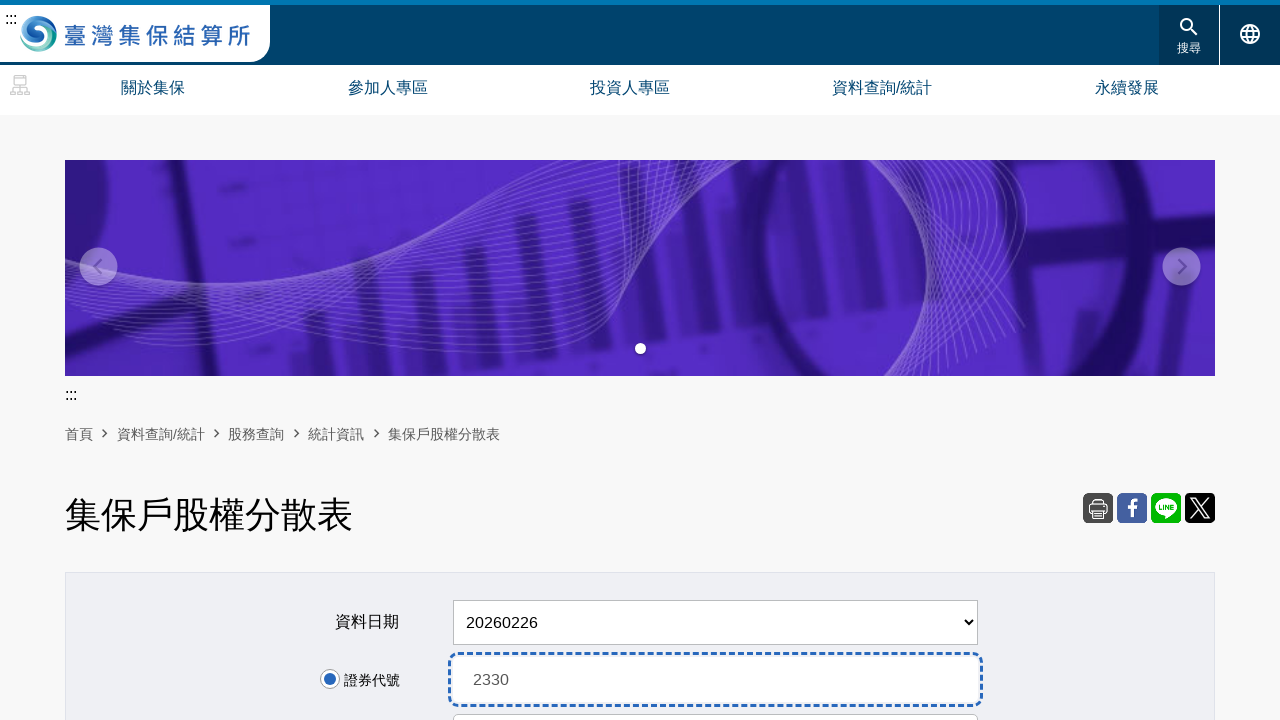

Pressed Enter to submit stock query search on #StockNo
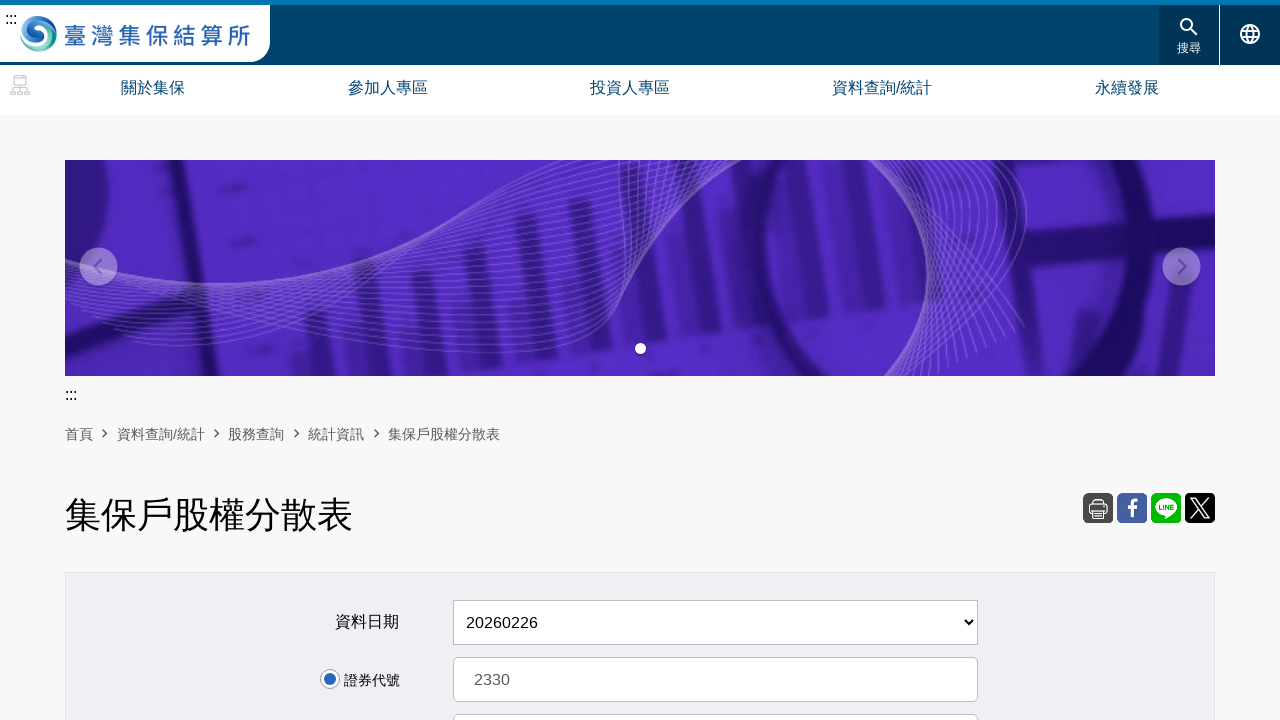

Results table loaded successfully
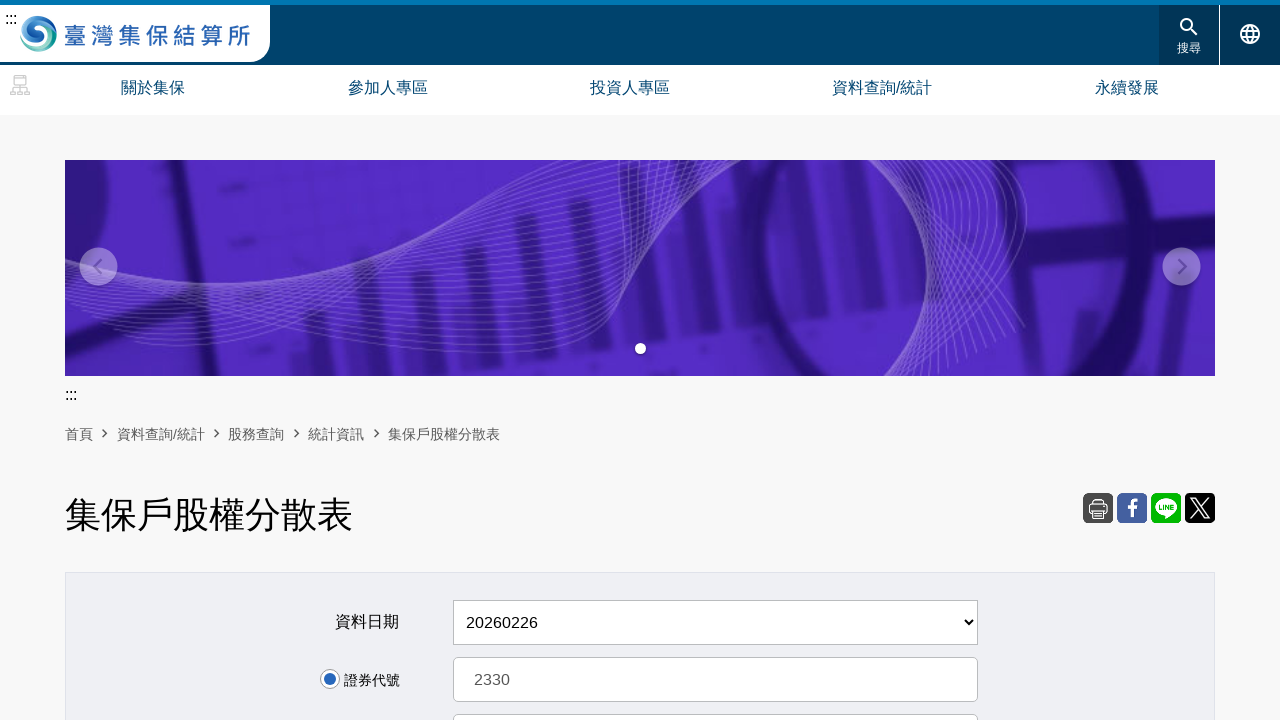

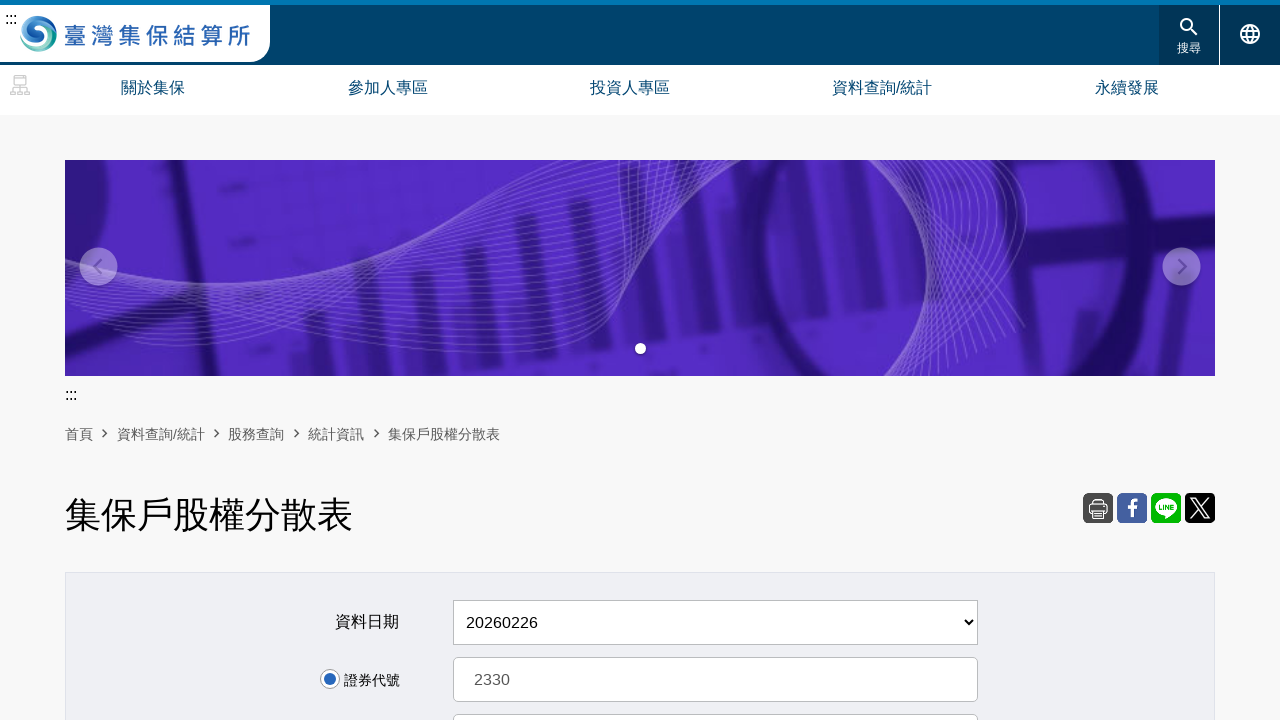